Tests an Angular shopping application by navigating through pages, adding items to cart, and modifying cart quantity

Starting URL: https://rahulshettyacademy.com/angularAppdemo/

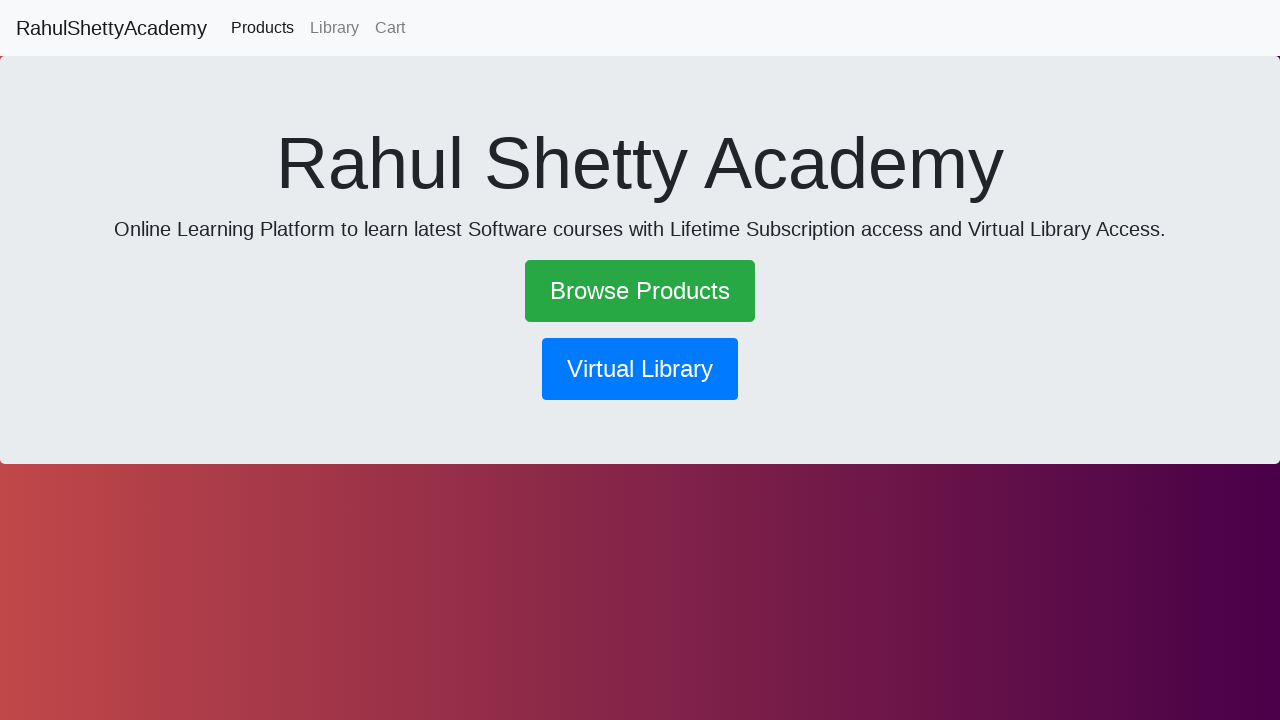

Clicked on Angular link at (262, 28) on a[href*='angular']
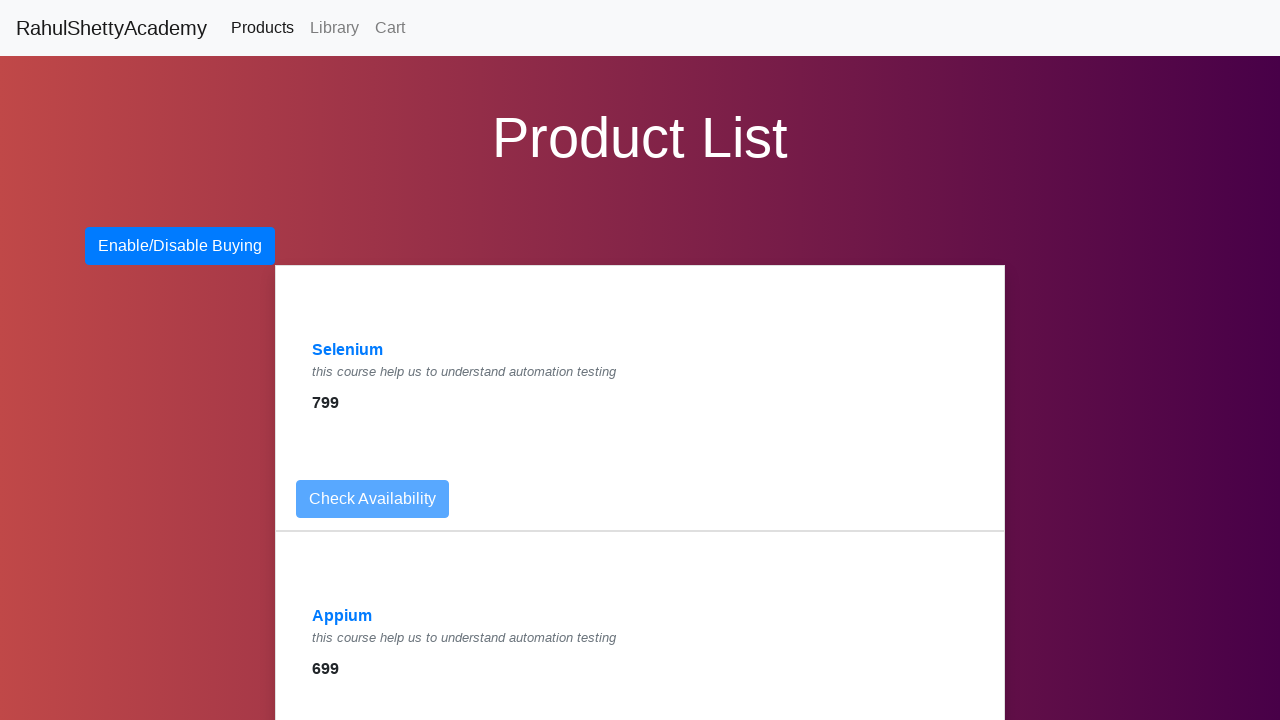

Clicked on Selenium link at (348, 350) on text=Selenium
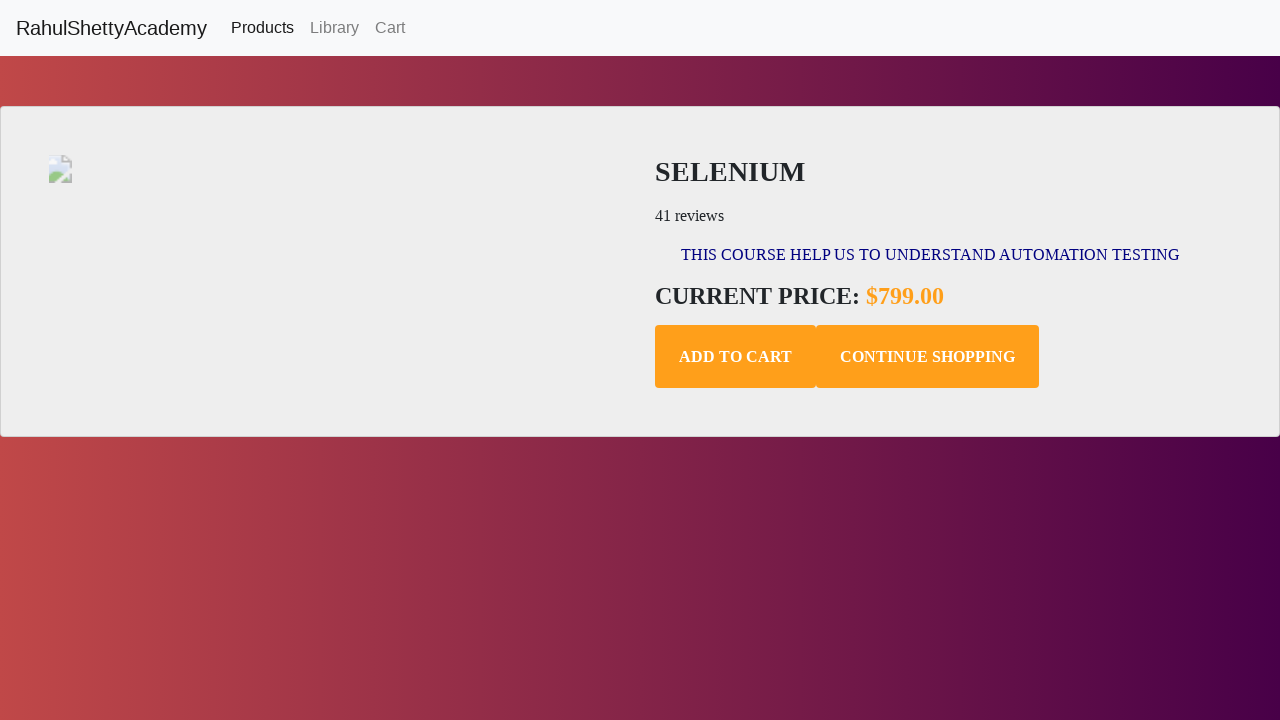

Clicked add to cart button at (736, 357) on .add-to-cart
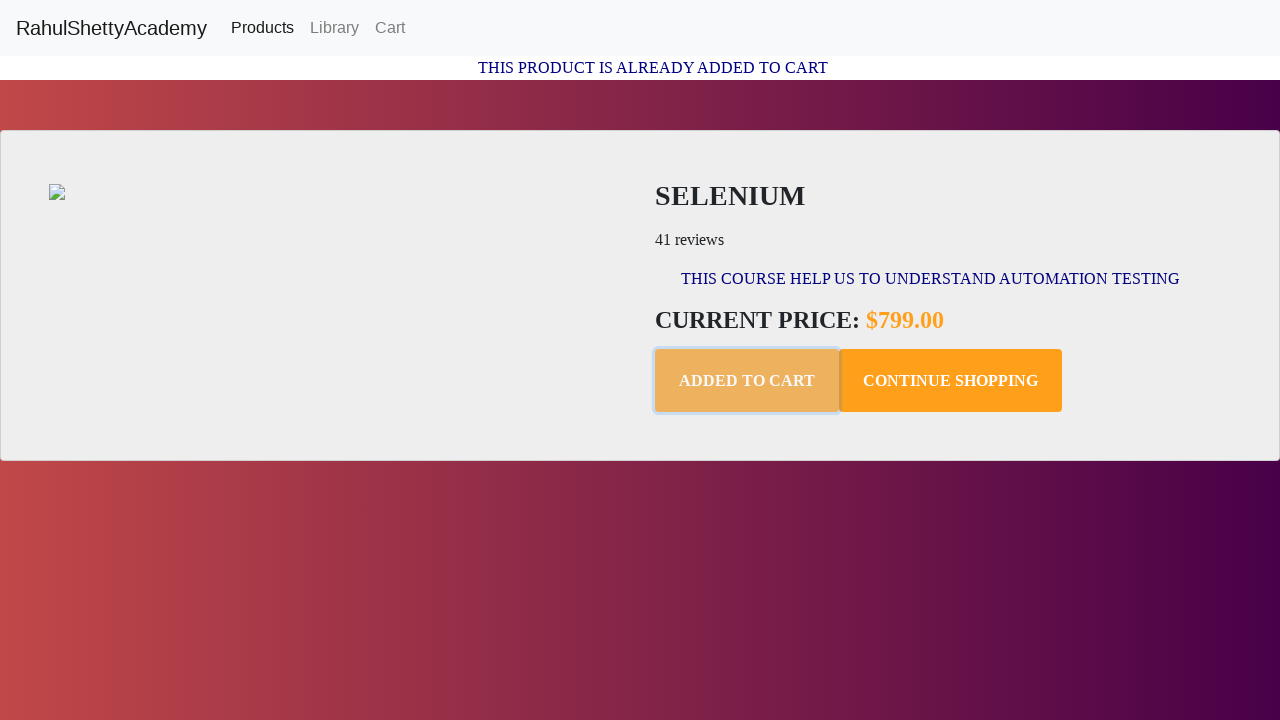

Clicked on Cart link at (390, 28) on text=Cart
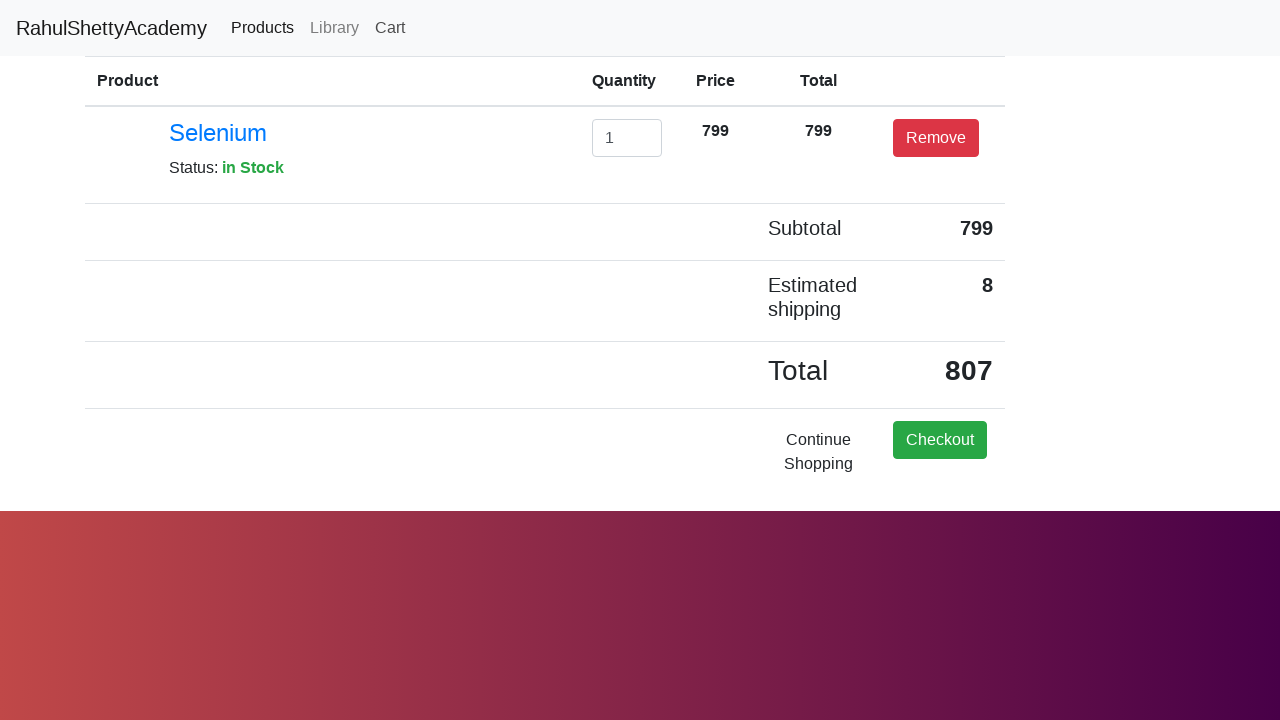

Cleared the quantity input field on #exampleInputEmail1
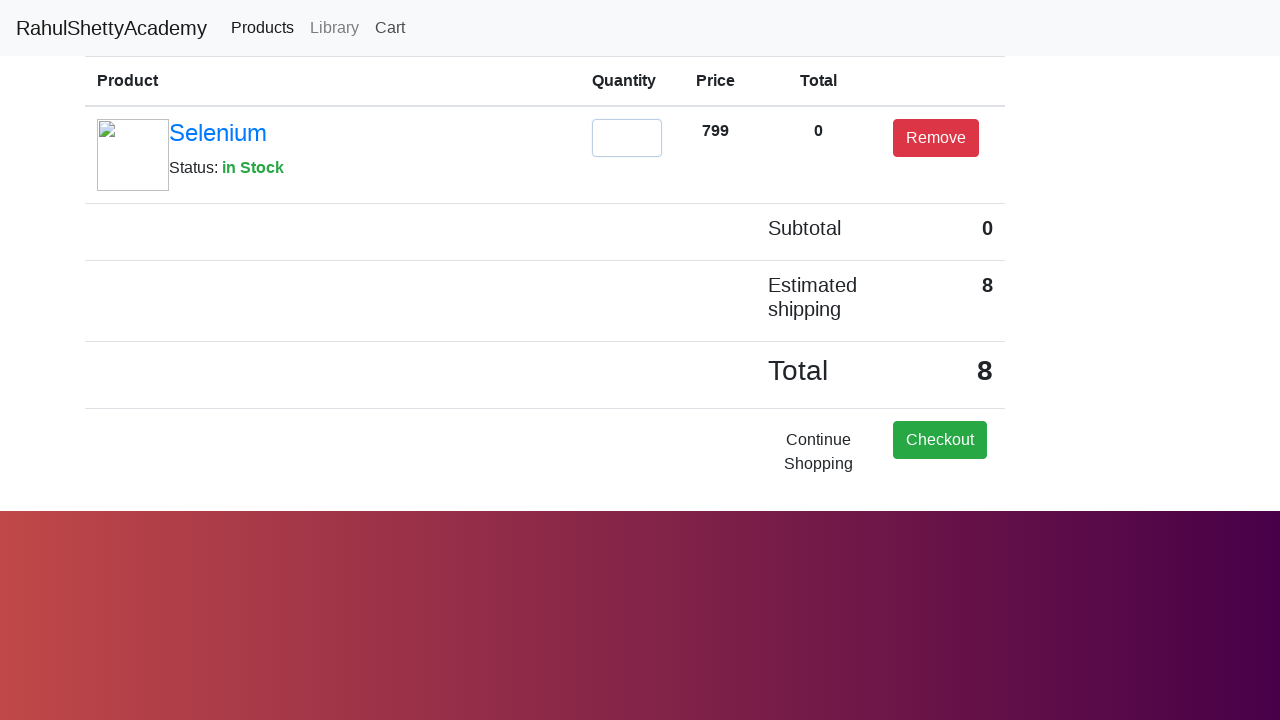

Entered new quantity value of 2 on #exampleInputEmail1
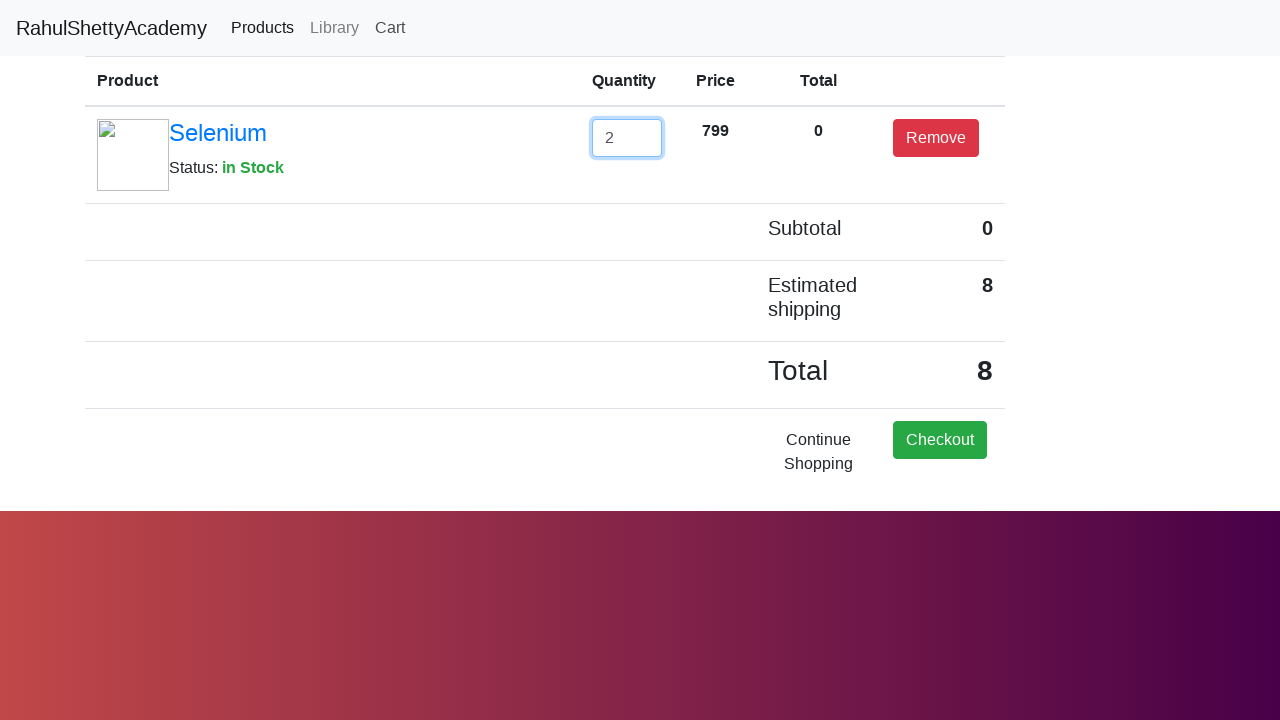

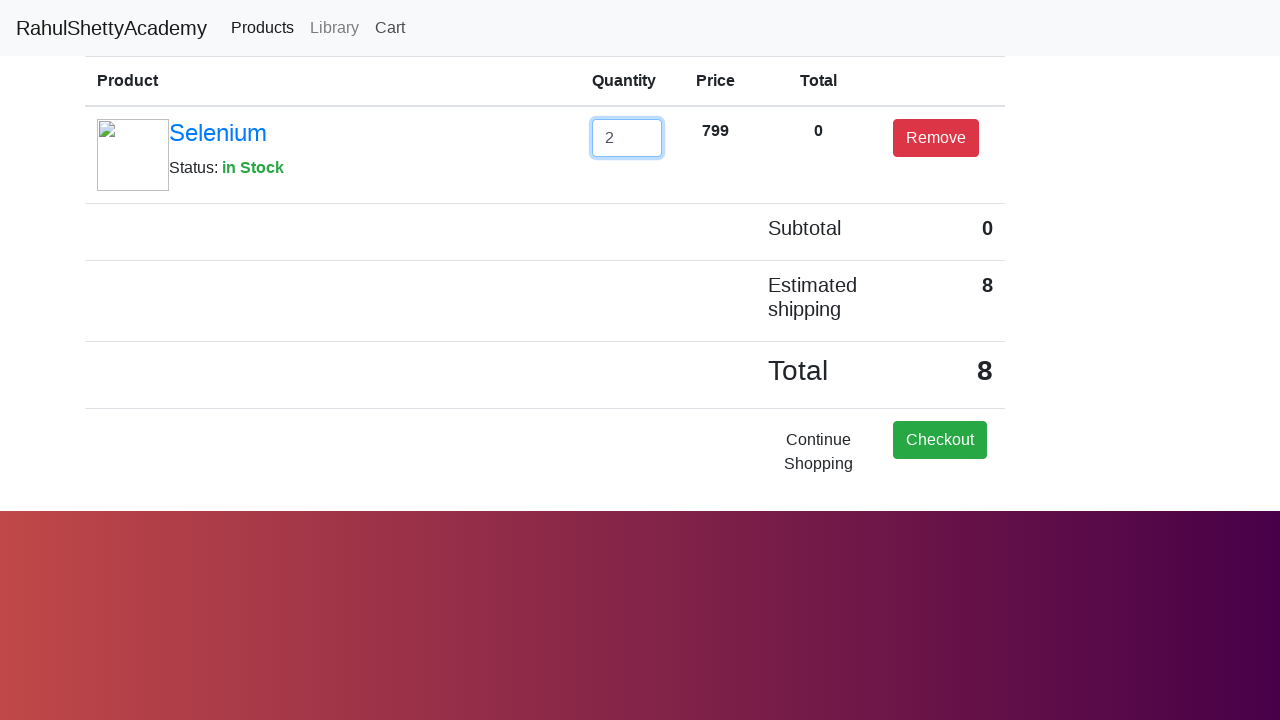